Navigates to Top List then to New Languages this month submenu and verifies header

Starting URL: http://www.99-bottles-of-beer.net/

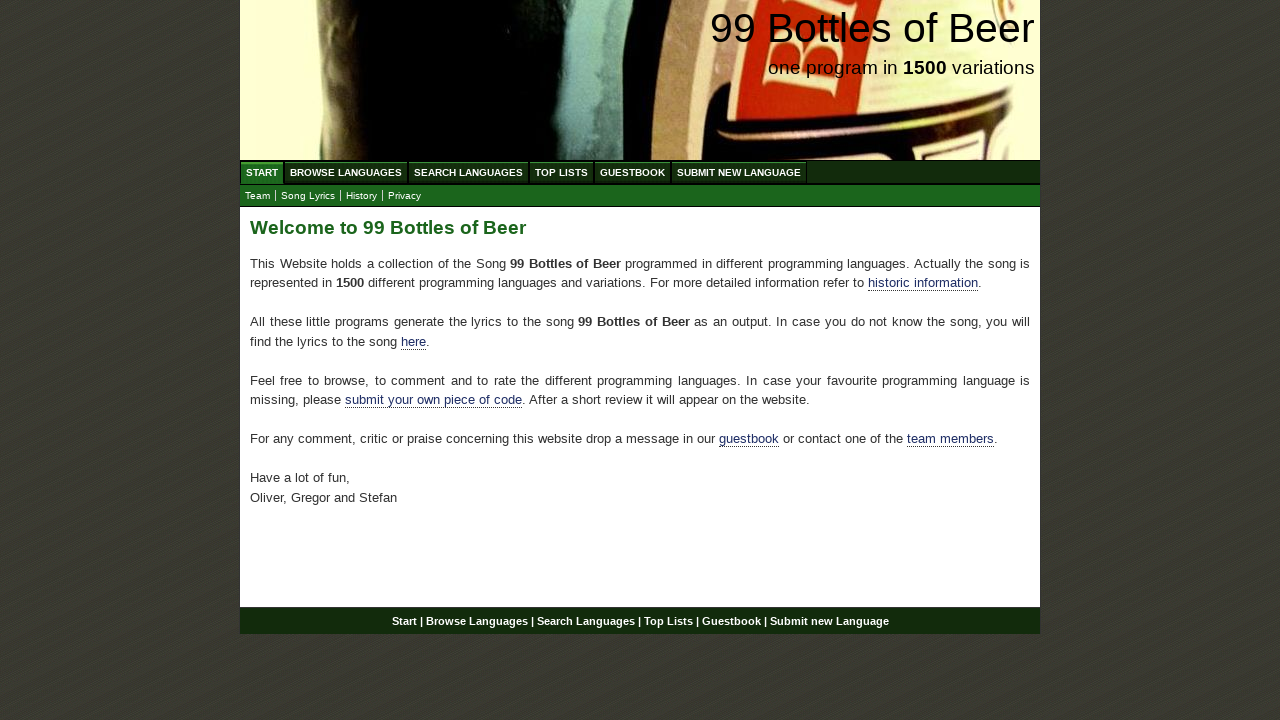

Clicked on Top List menu at (562, 172) on text=Top List
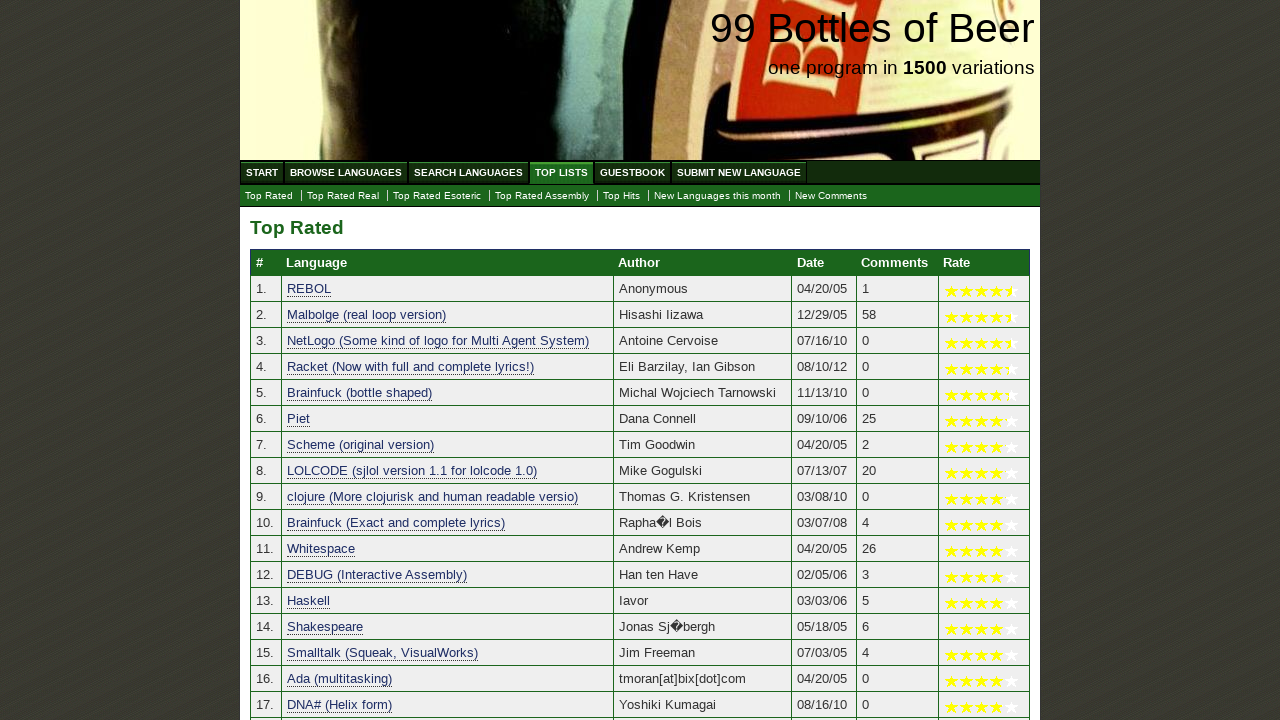

Clicked on New Languages this month submenu at (718, 196) on text=New Languages this month
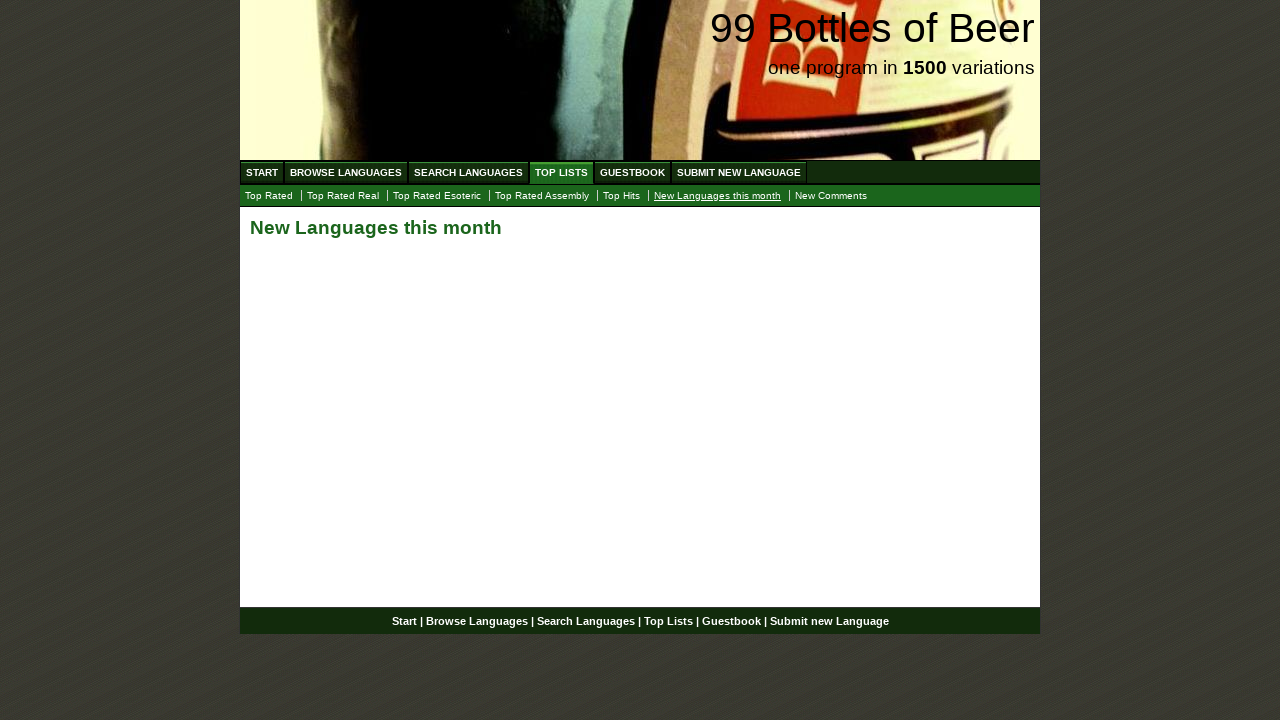

Header element loaded
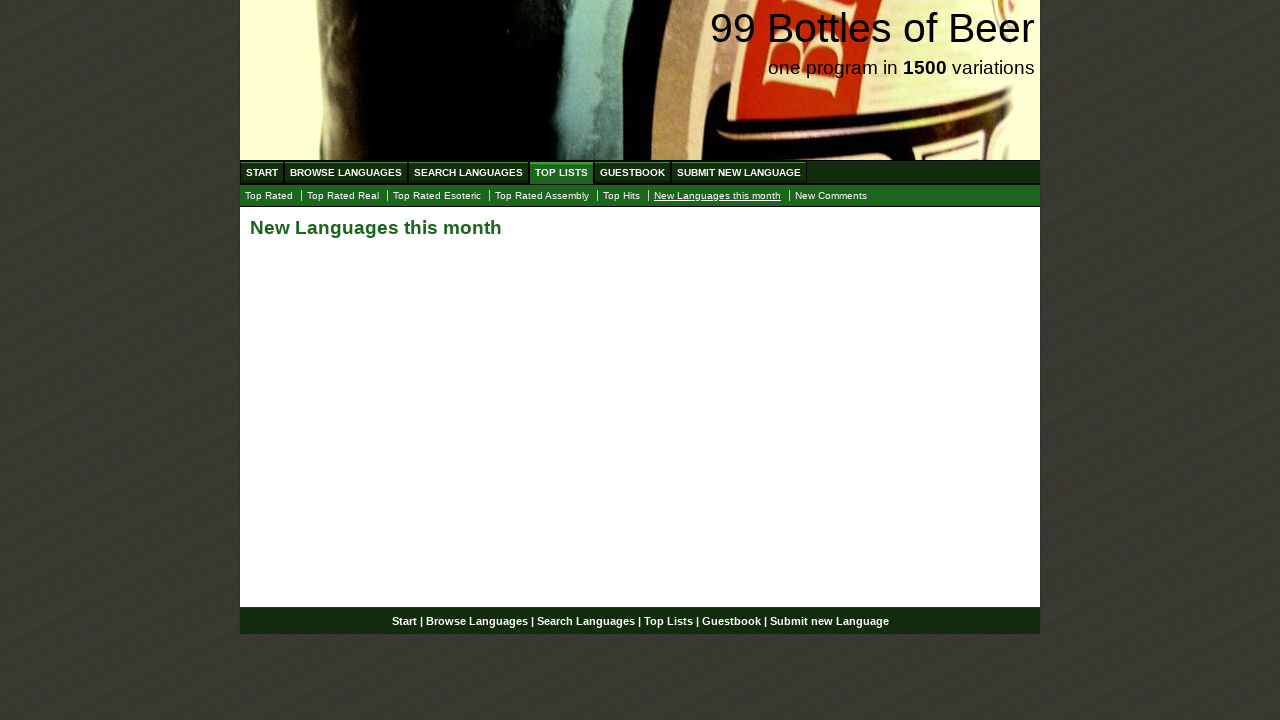

Retrieved header text content
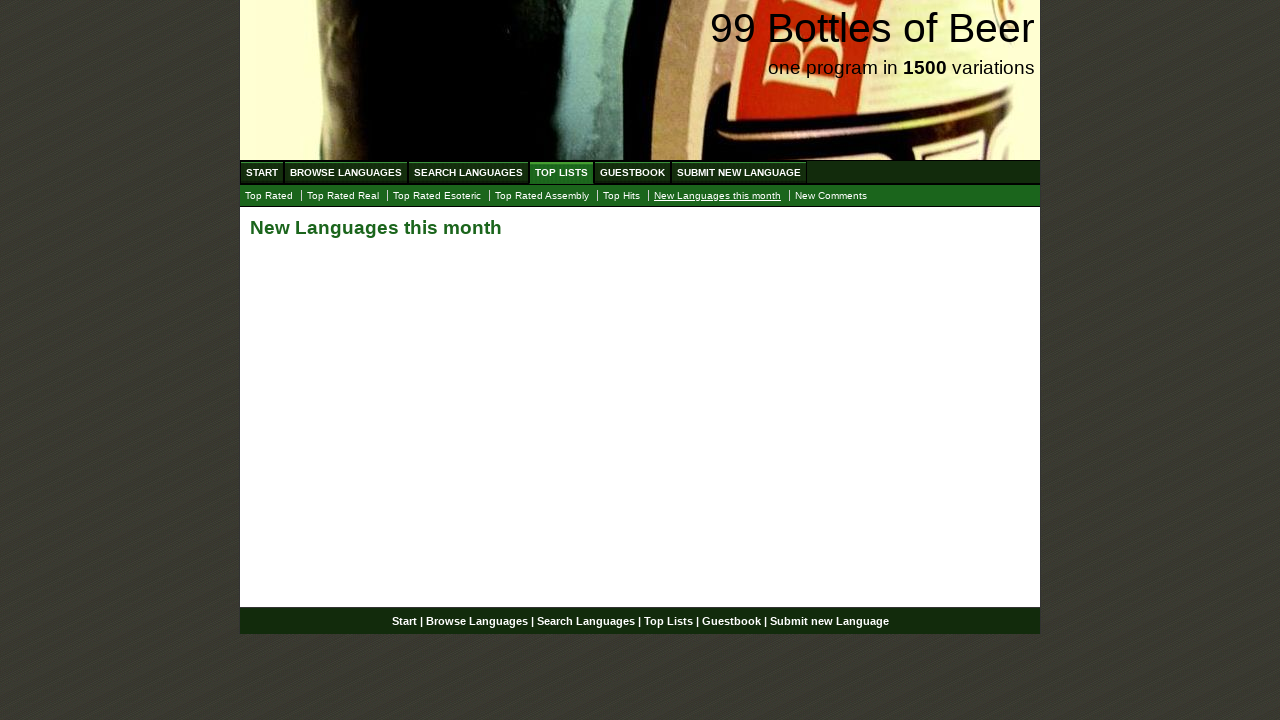

Verified header text matches 'New Languages this month'
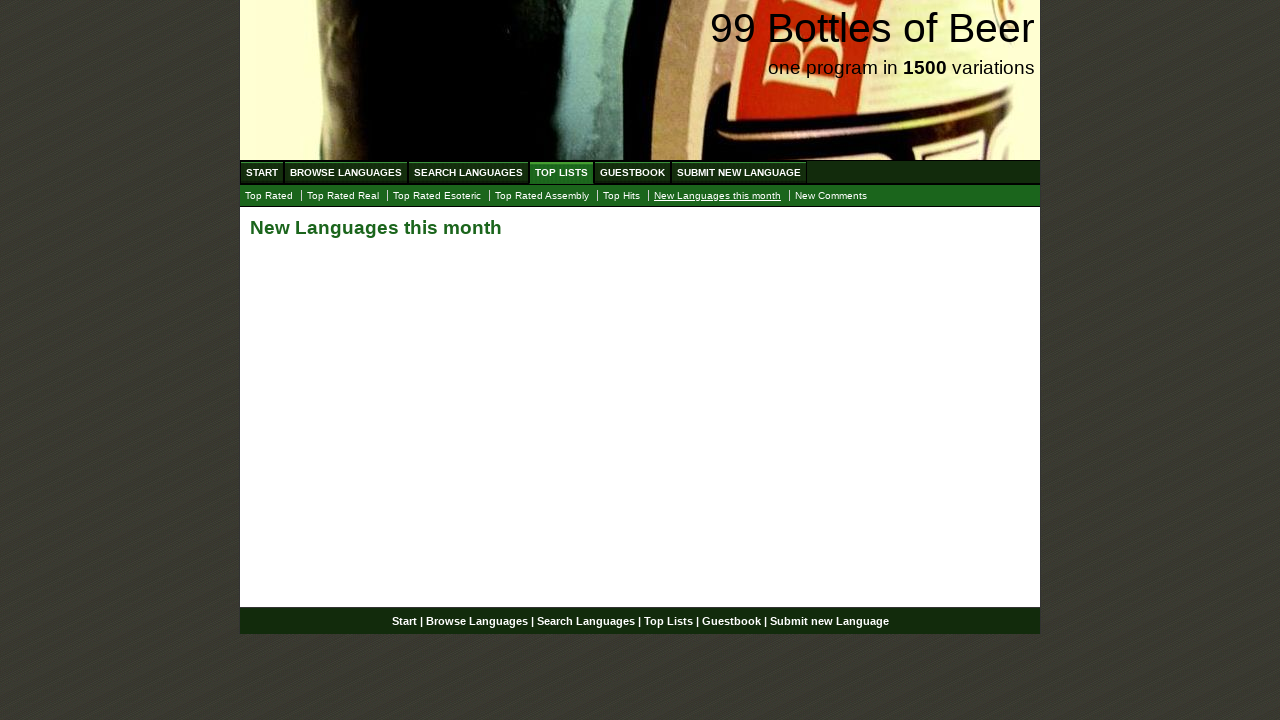

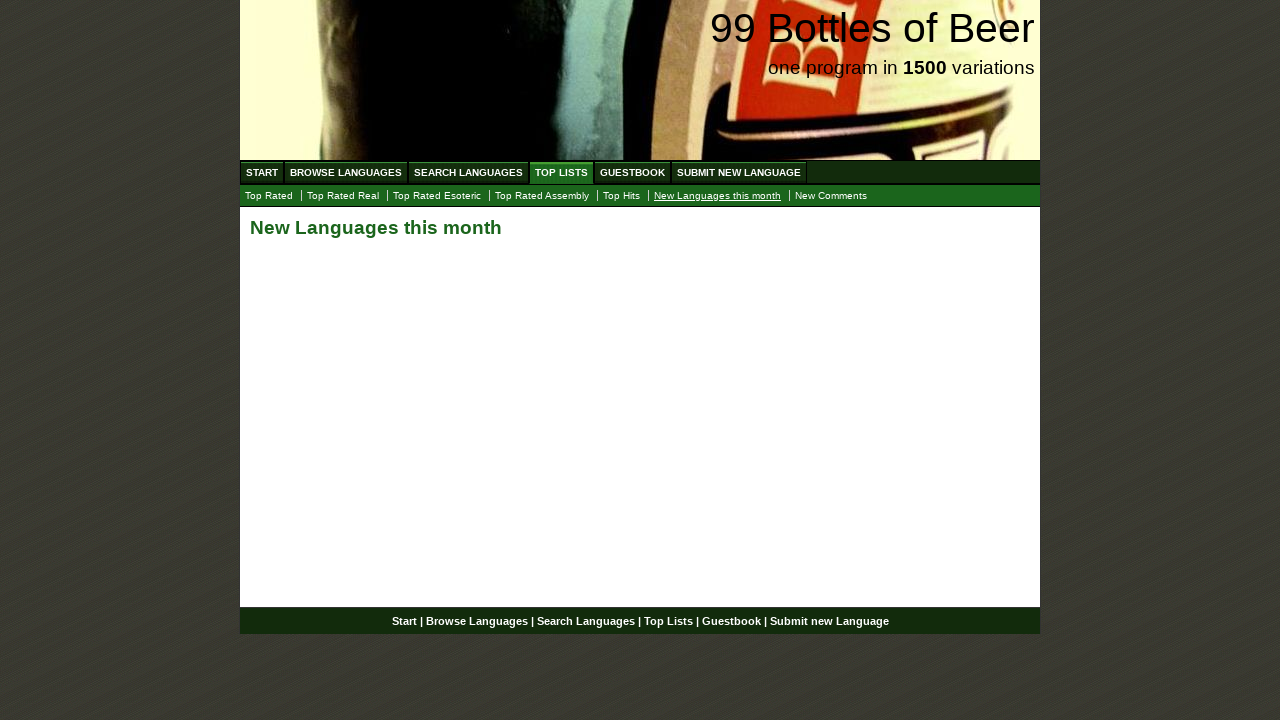